Tests editable/searchable dropdown by clicking to open and selecting "Belgium" from the country options.

Starting URL: https://react.semantic-ui.com/maximize/dropdown-example-search-selection/

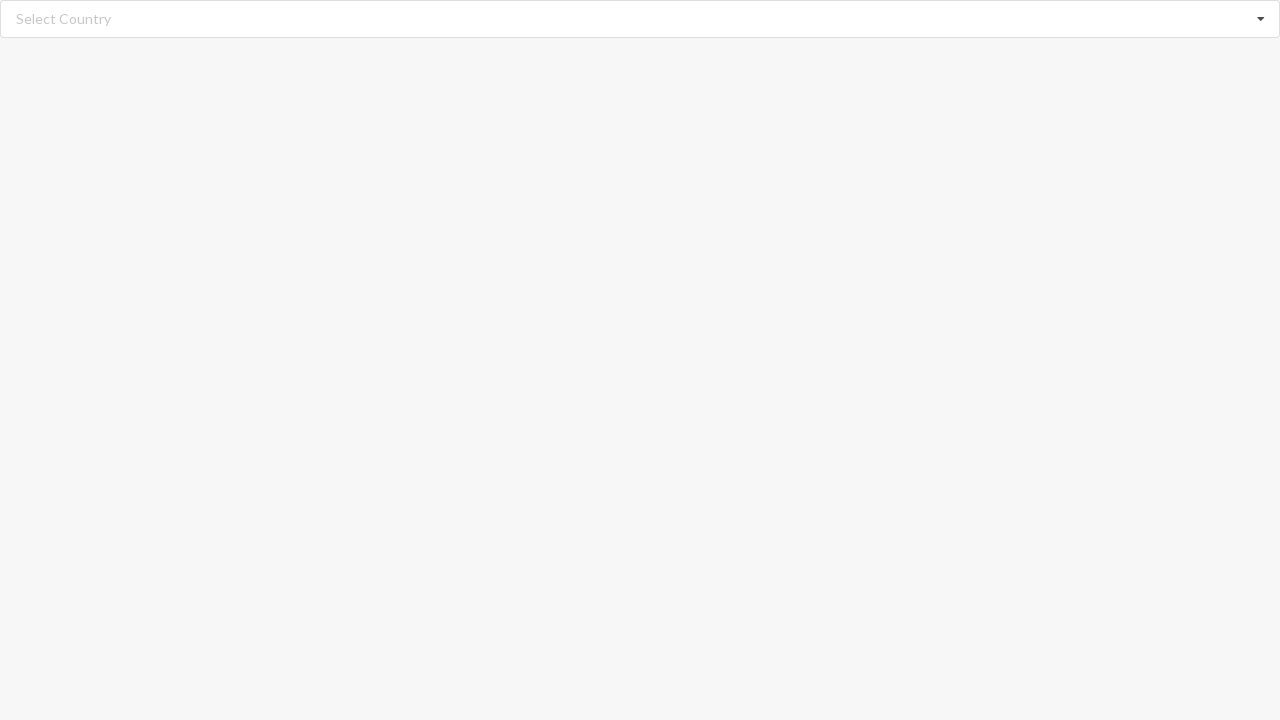

Clicked combobox to open dropdown at (640, 19) on div[role='combobox']
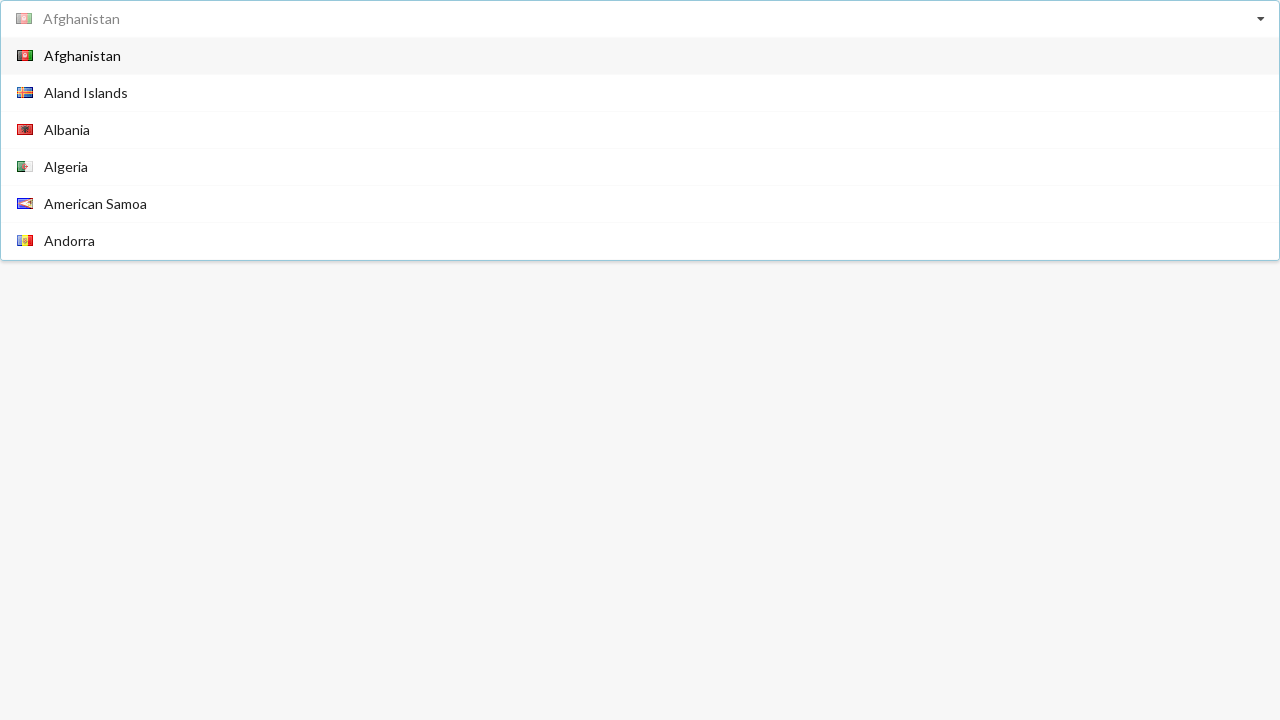

Dropdown options loaded
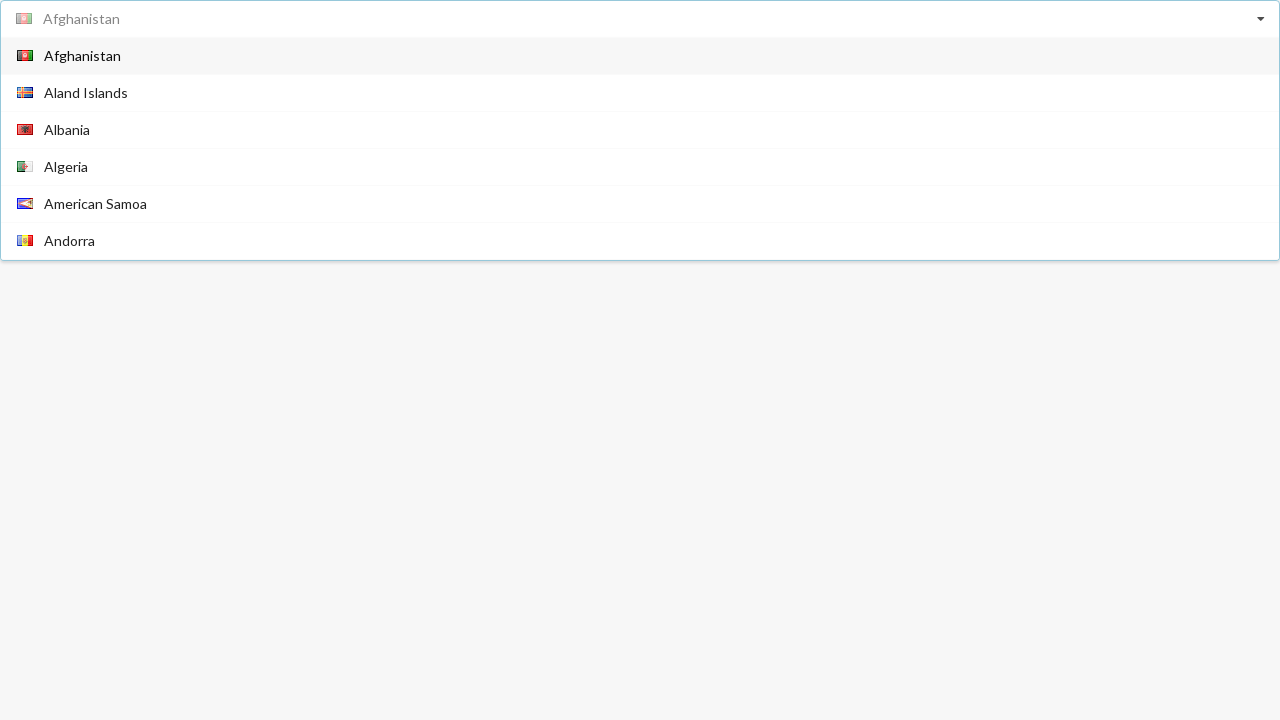

Selected 'Belgium' from dropdown options at (69, 168) on span:has-text('Belgium')
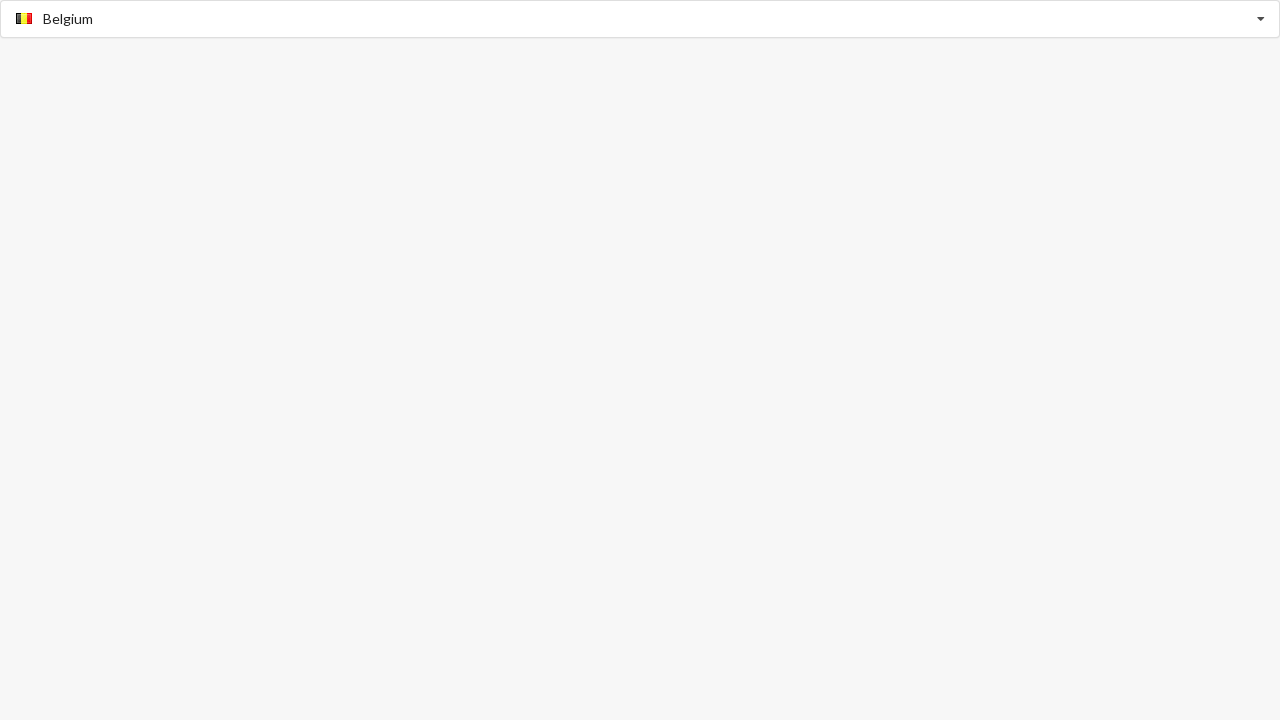

Verified that 'Belgium' is selected in the dropdown
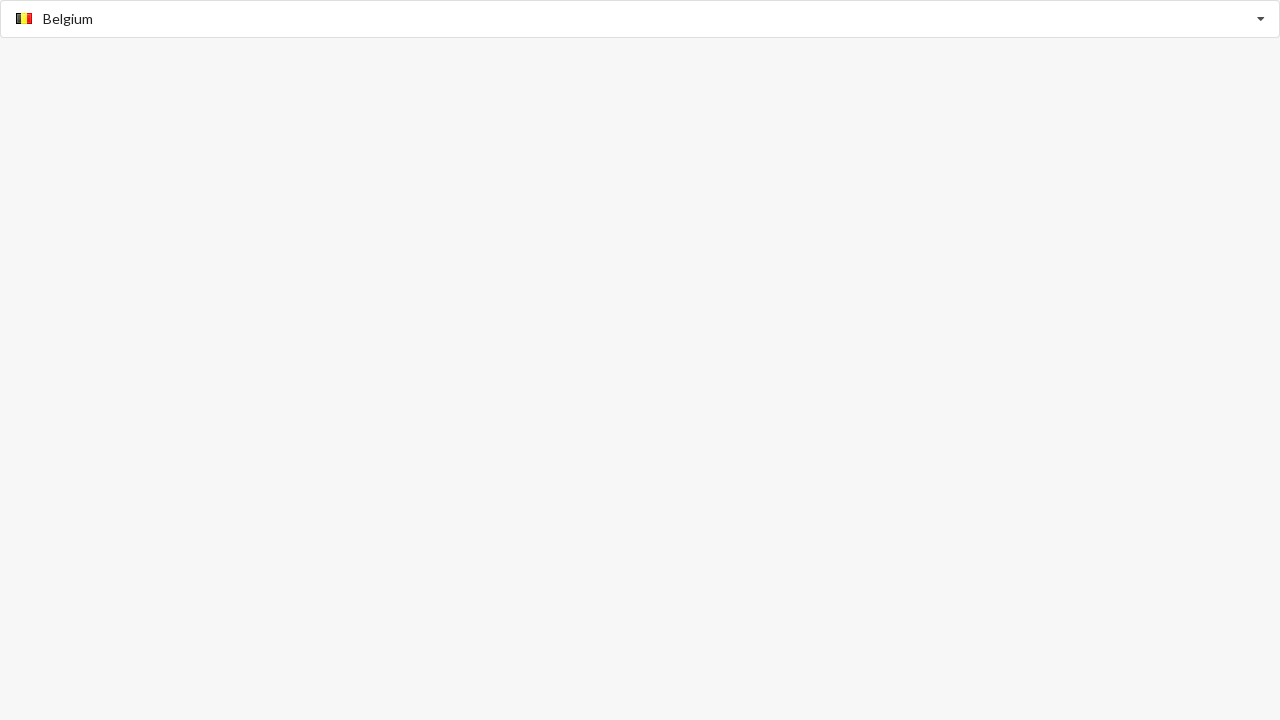

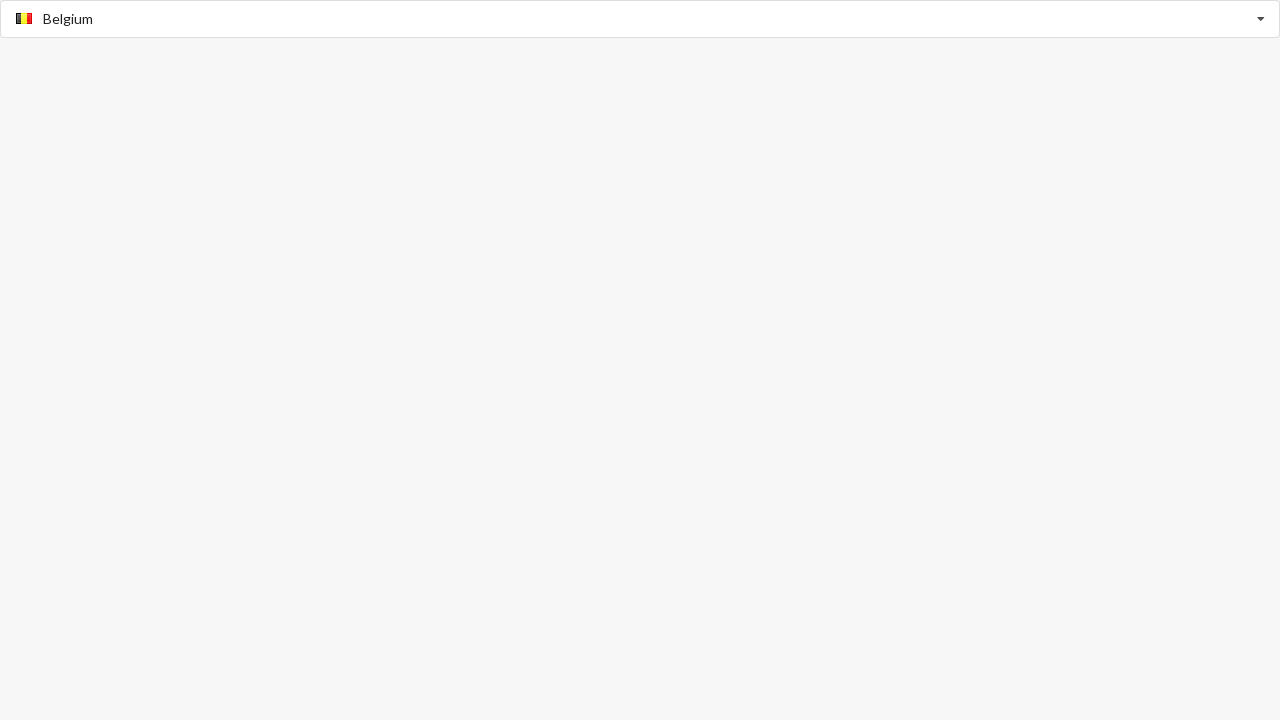